Tests password field with numbers and special characters at length greater than 10

Starting URL: https://buggy.justtestit.org/register

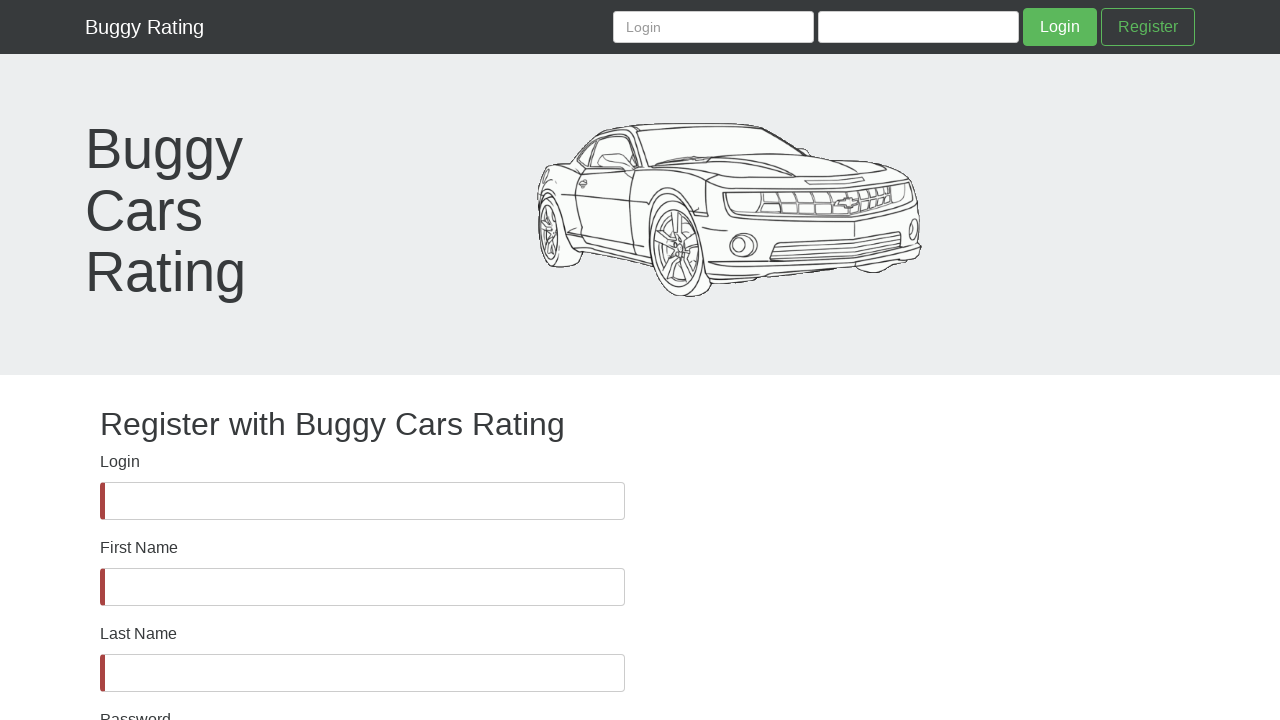

Password field is visible
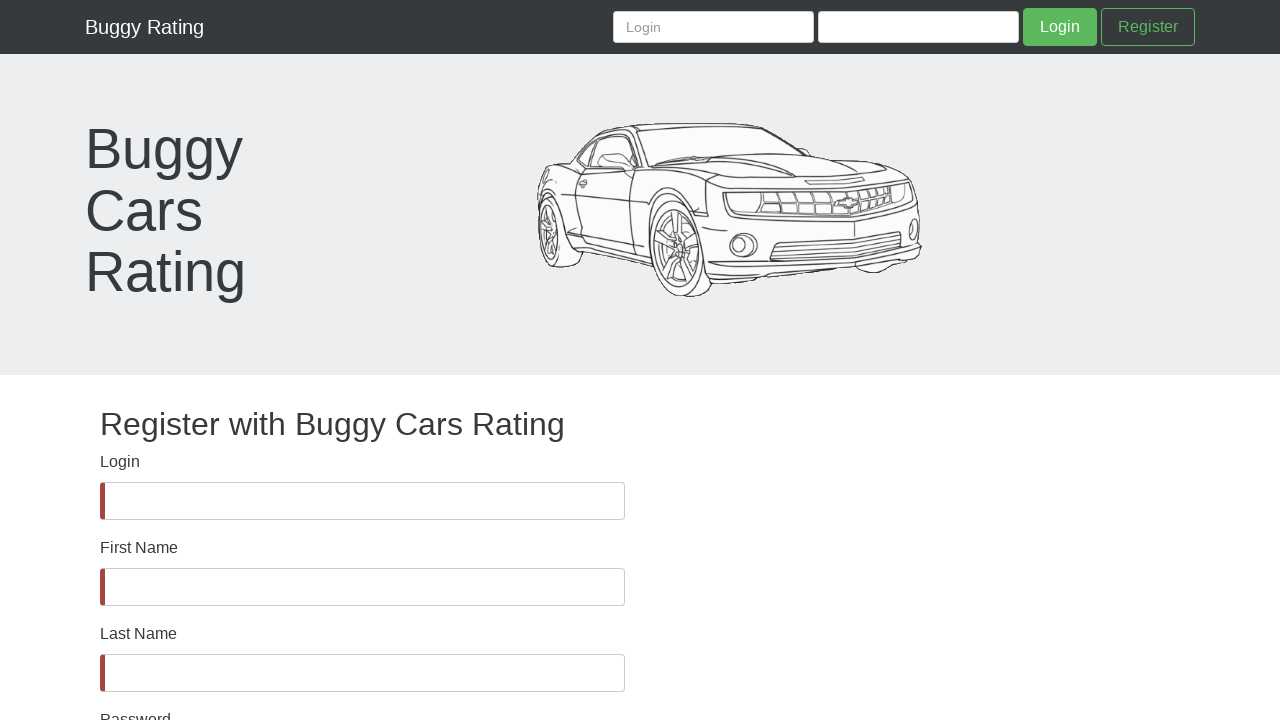

Filled password field with numbers and special characters (length > 10) on #password
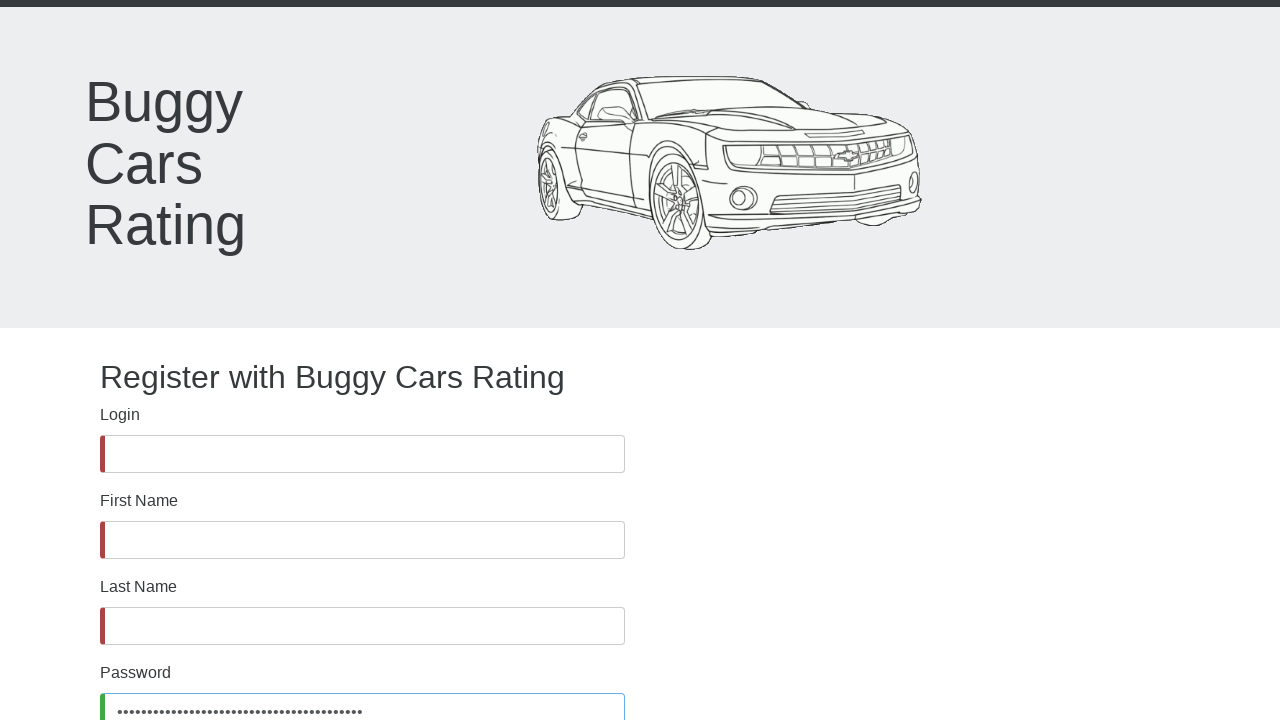

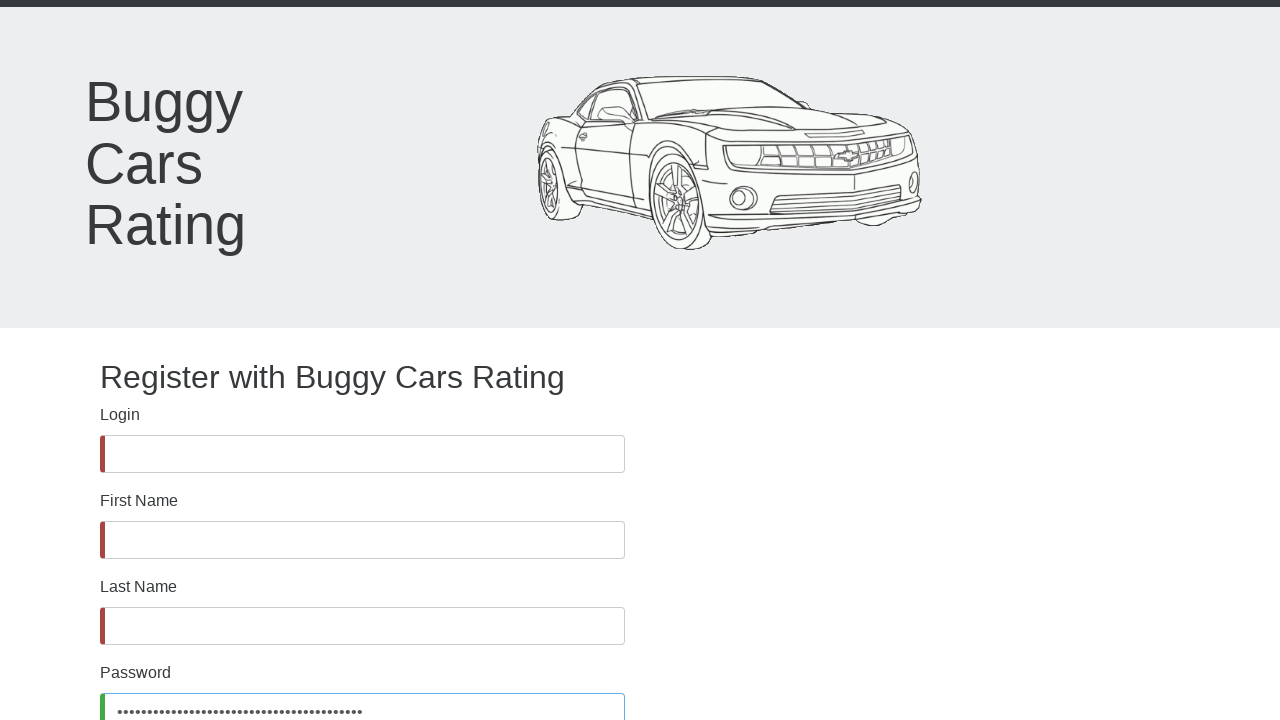